Tests drag and drop functionality on jQuery UI demo page by dragging an element from the draggable source to the droppable target within an iframe

Starting URL: https://jqueryui.com/droppable/

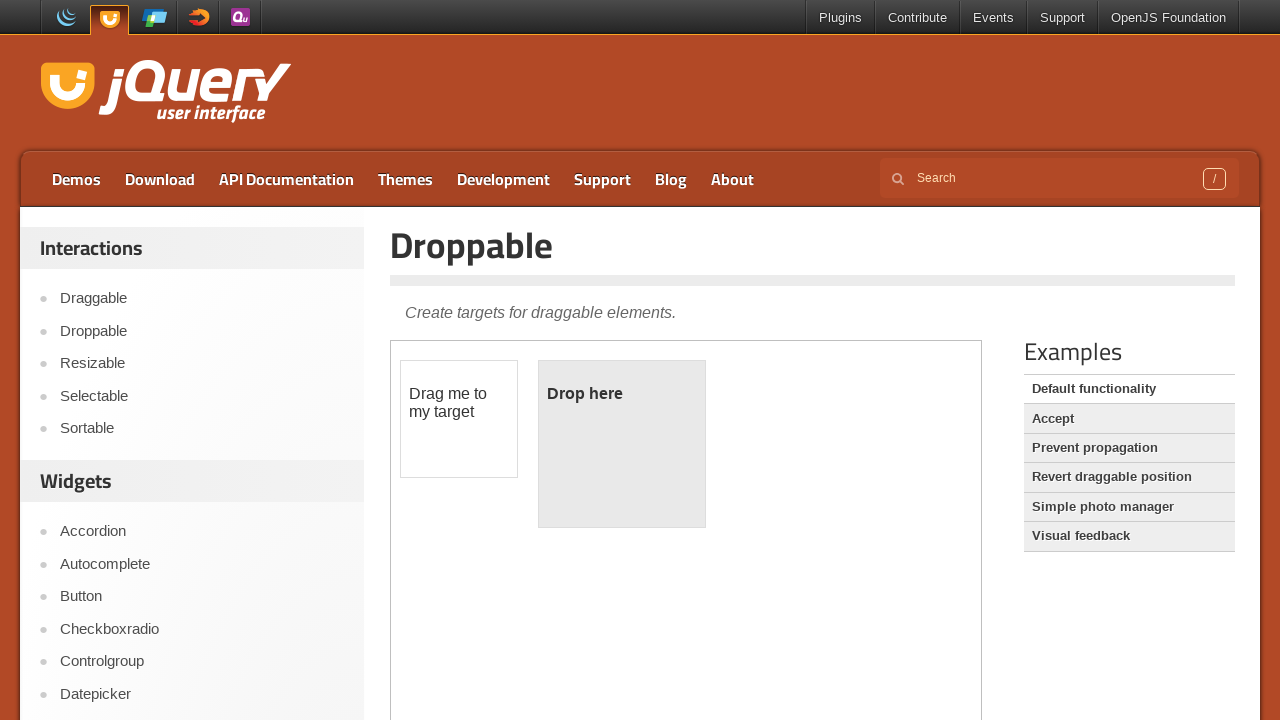

Located the demo iframe for drag and drop test
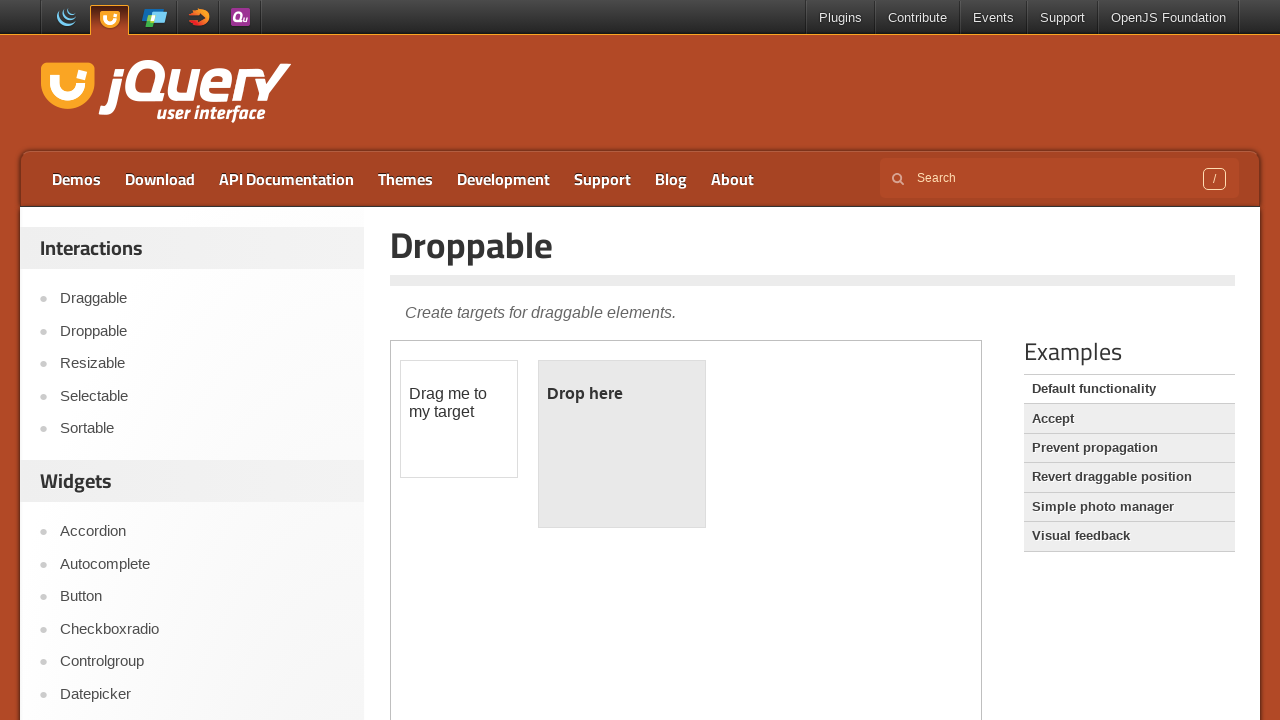

Located the draggable element within the iframe
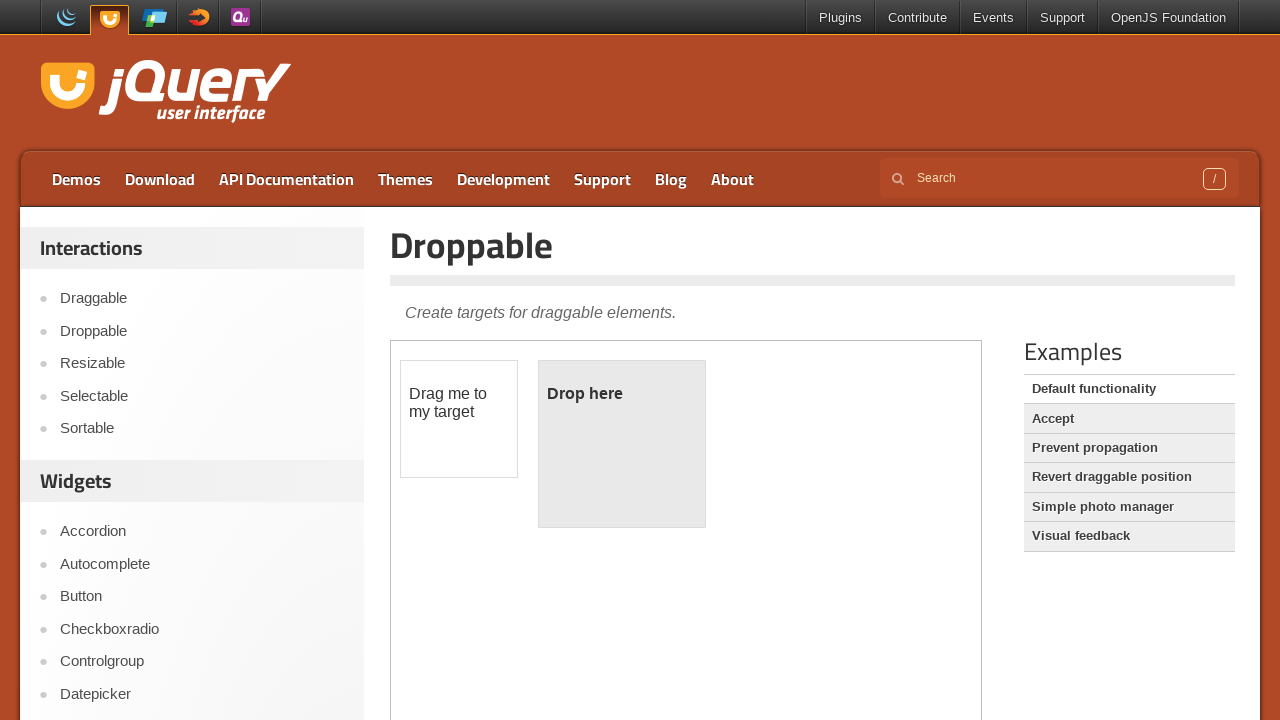

Located the droppable target element within the iframe
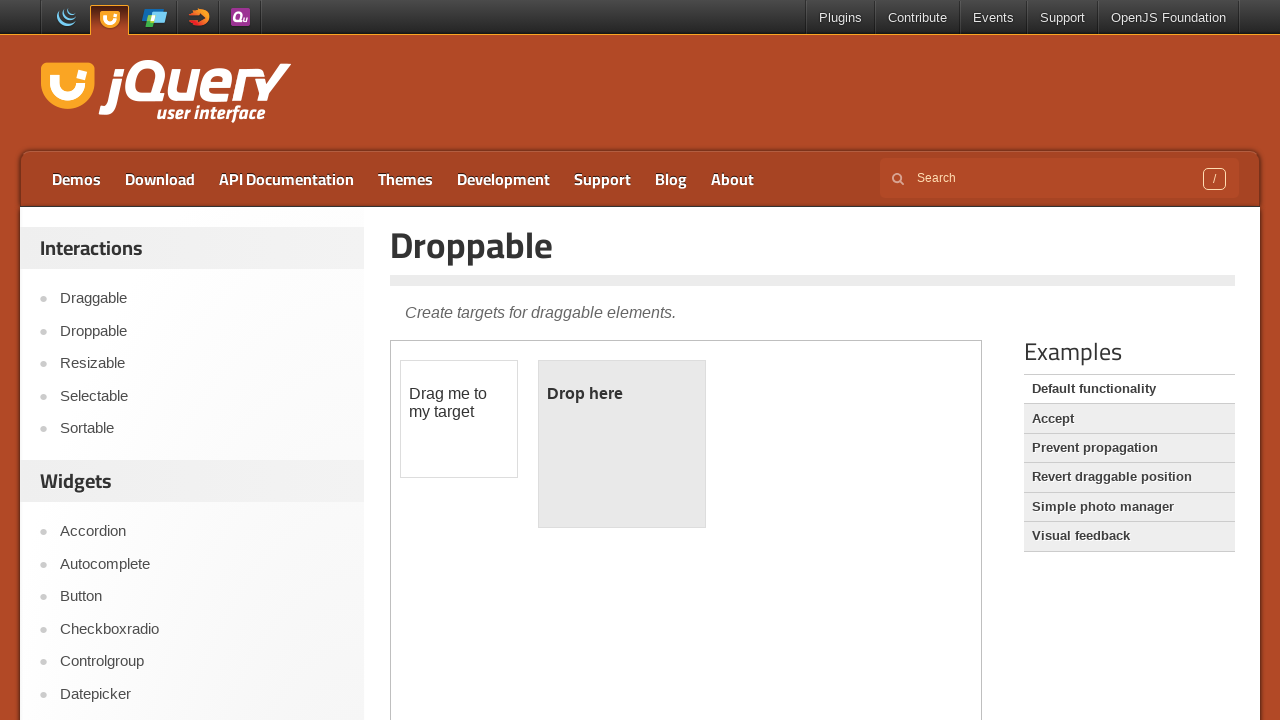

Dragged the draggable element to the droppable target at (622, 444)
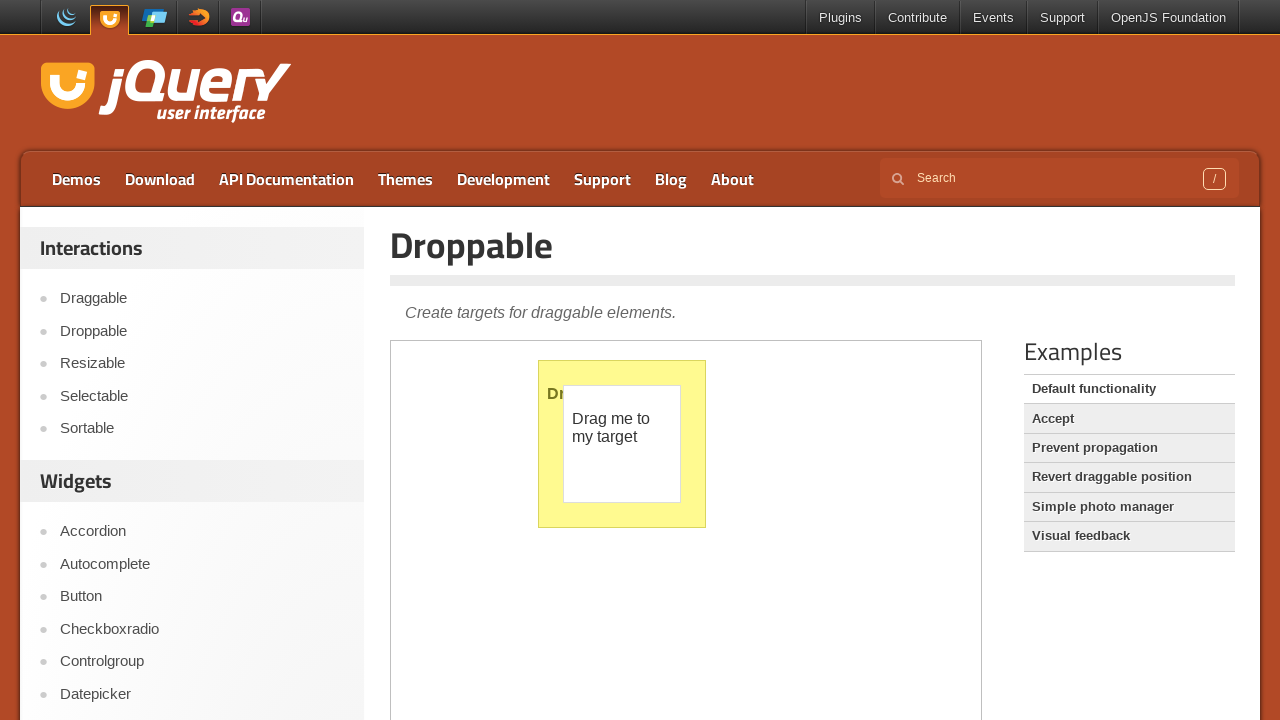

Verified that the element was successfully dropped (text changed to 'Dropped!')
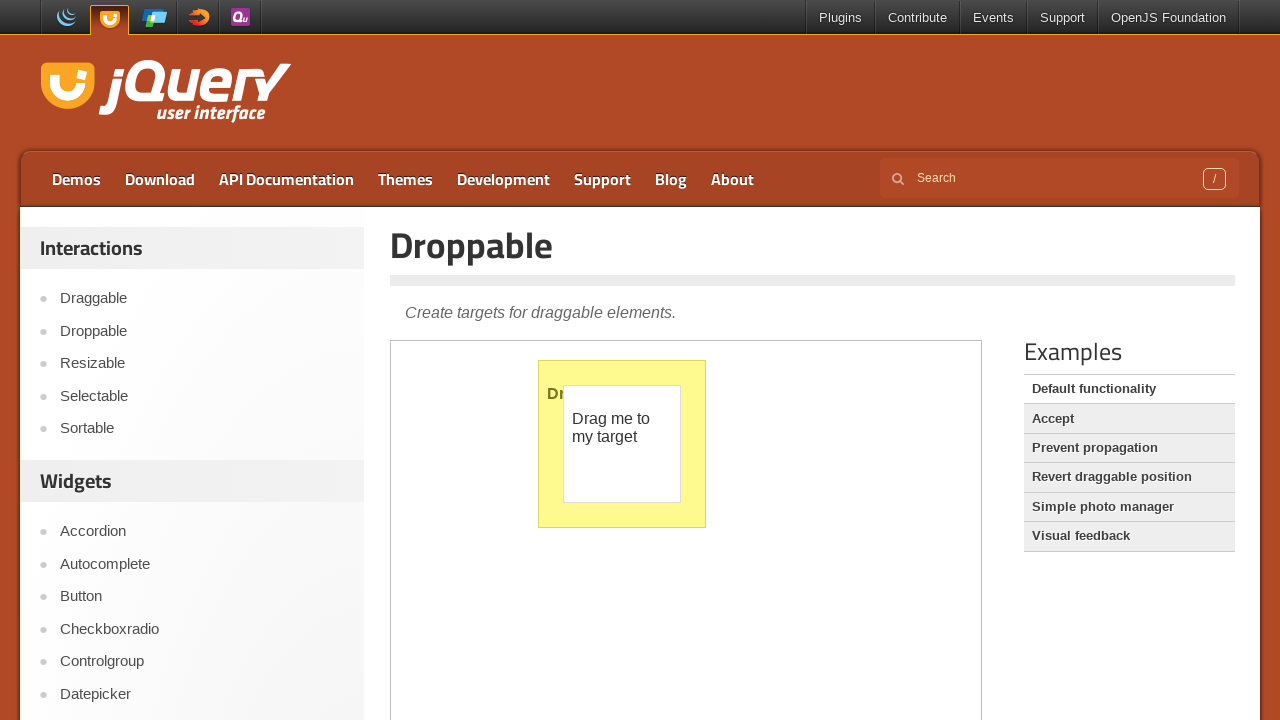

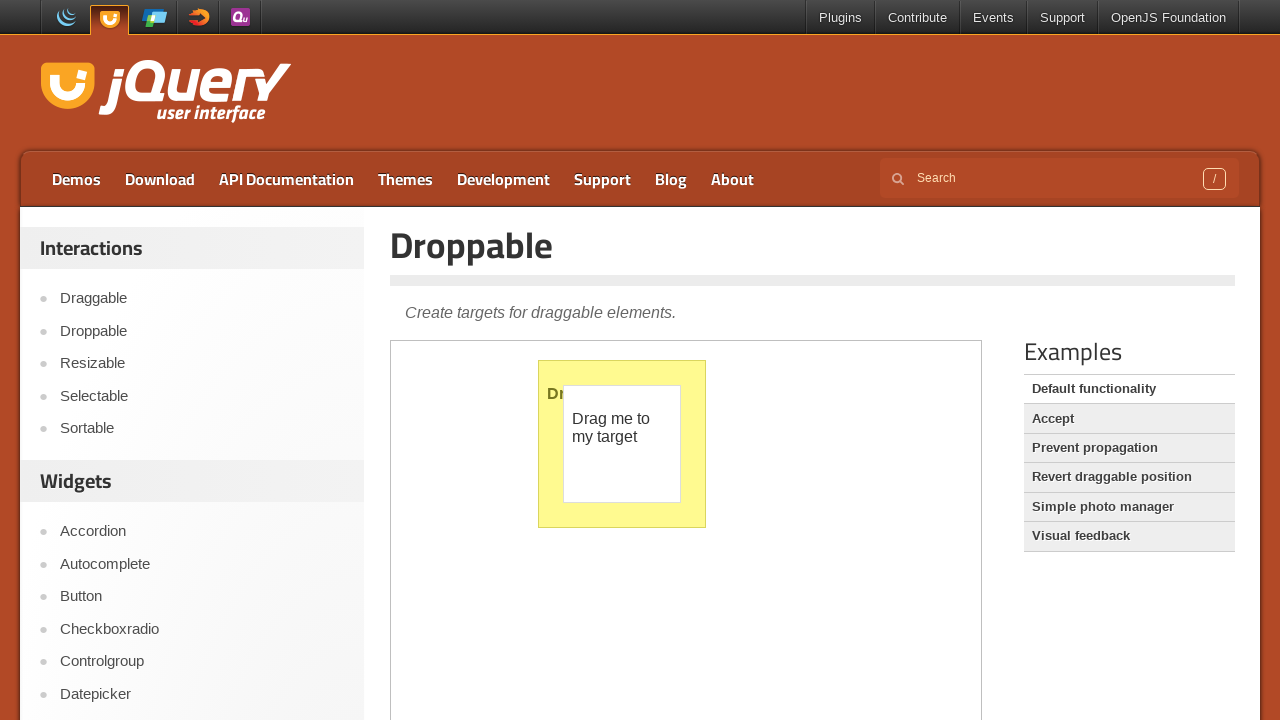